Tests dynamic loading functionality by clicking a start button and verifying that "Hello World!" text appears after the content loads

Starting URL: https://the-internet.herokuapp.com/dynamic_loading/2

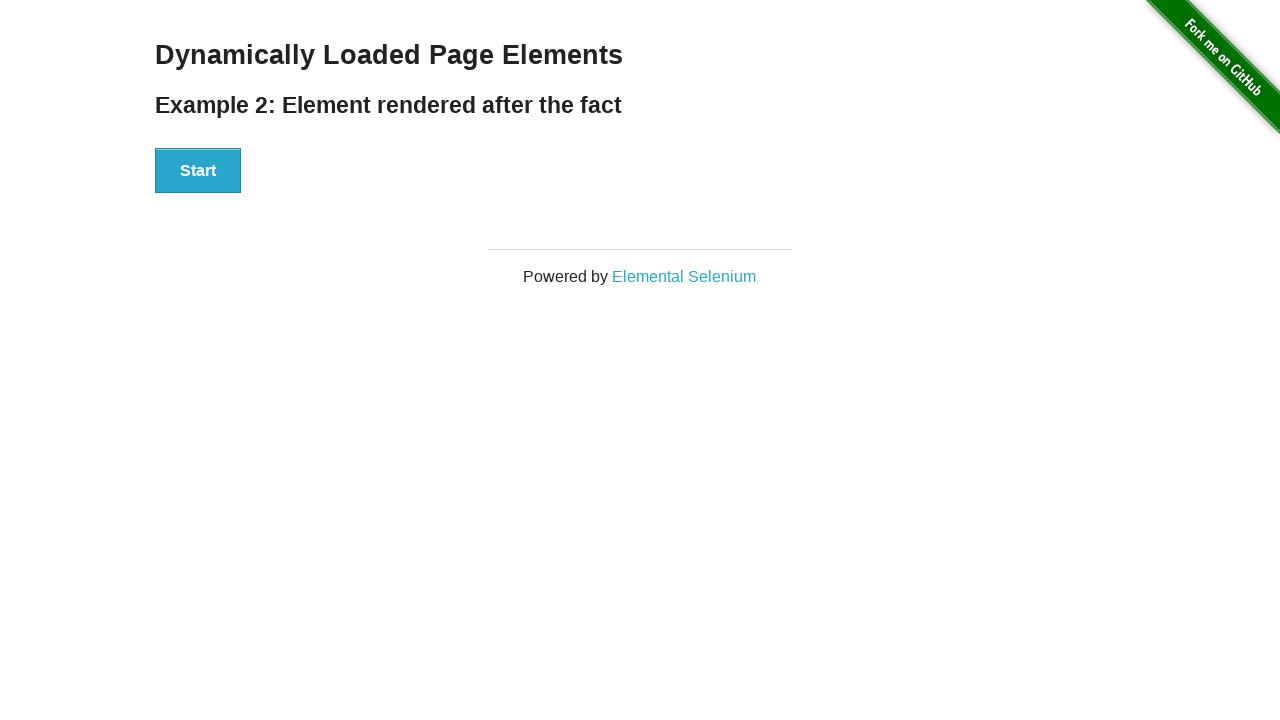

Clicked start button to trigger dynamic loading at (198, 171) on button
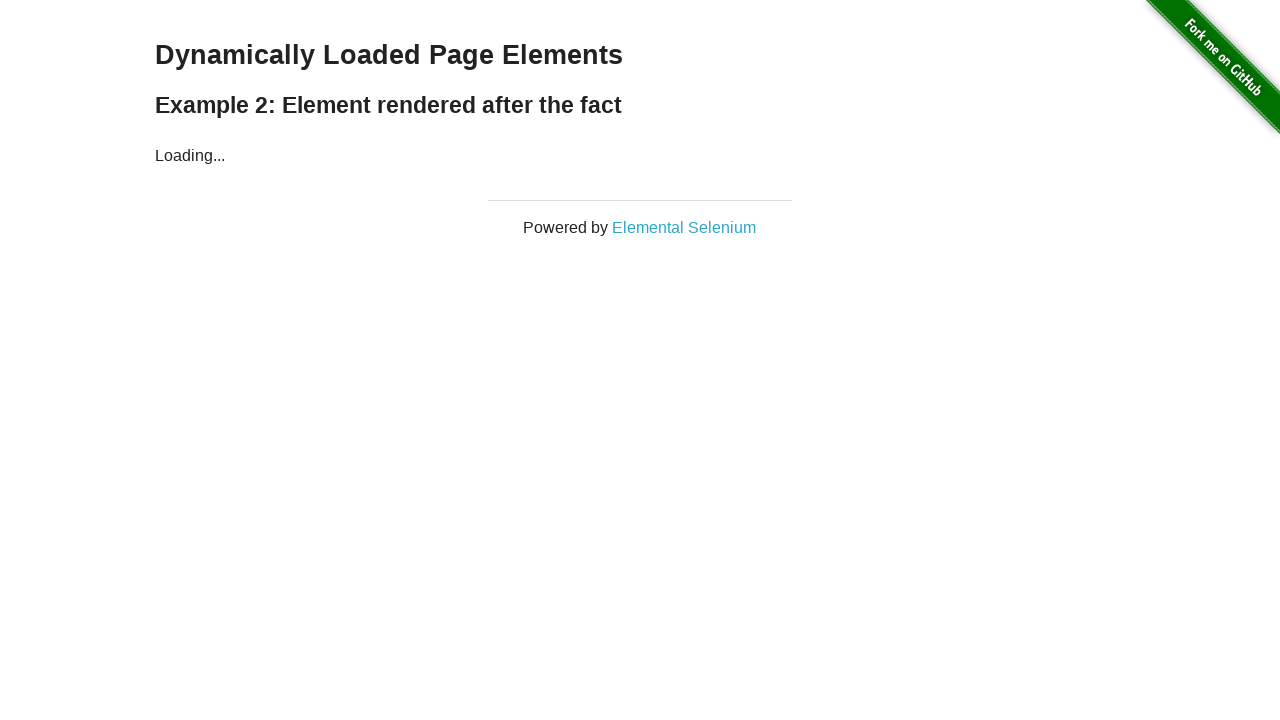

Waited for 'Hello World!' text to appear after content loaded
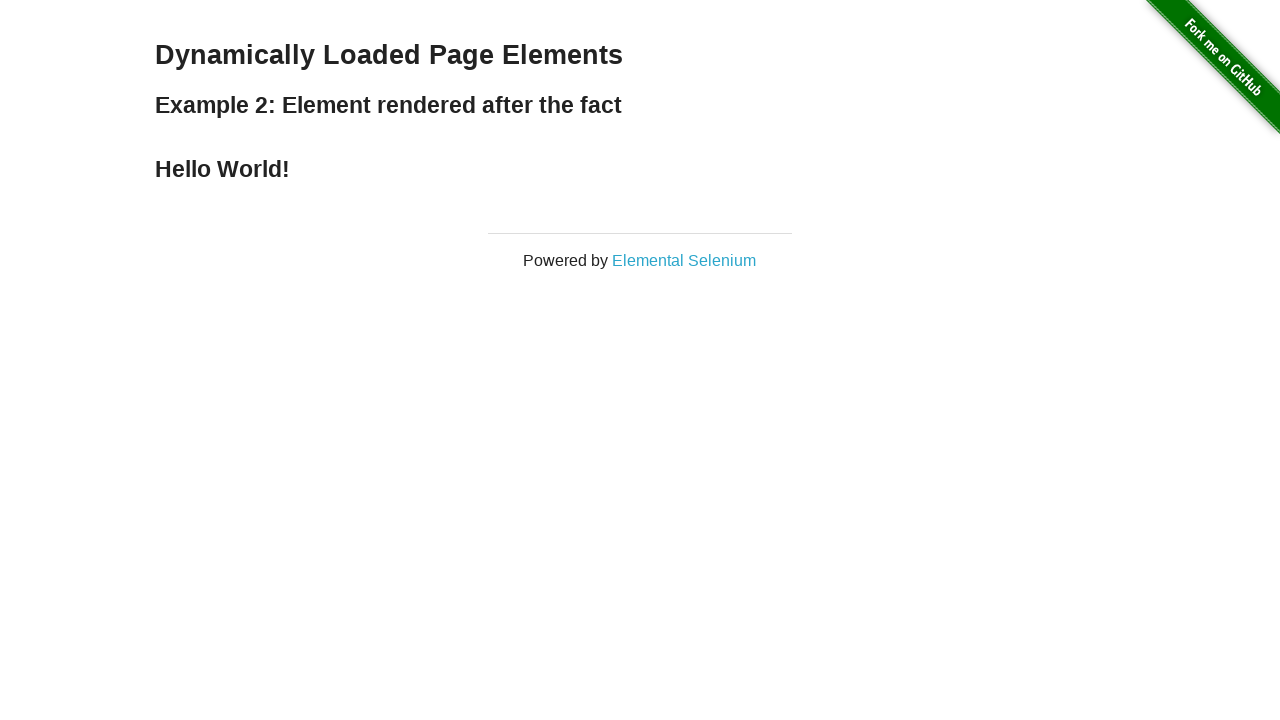

Retrieved 'Hello World!' text content
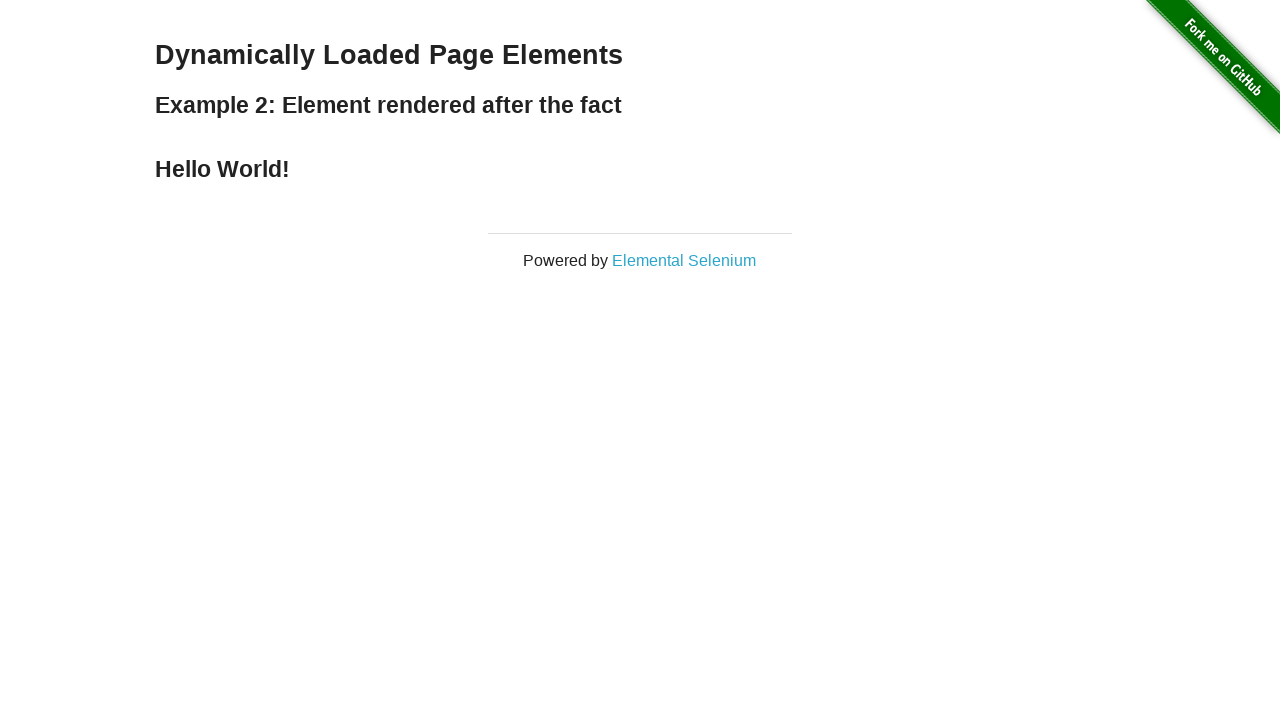

Verified that text content equals 'Hello World!'
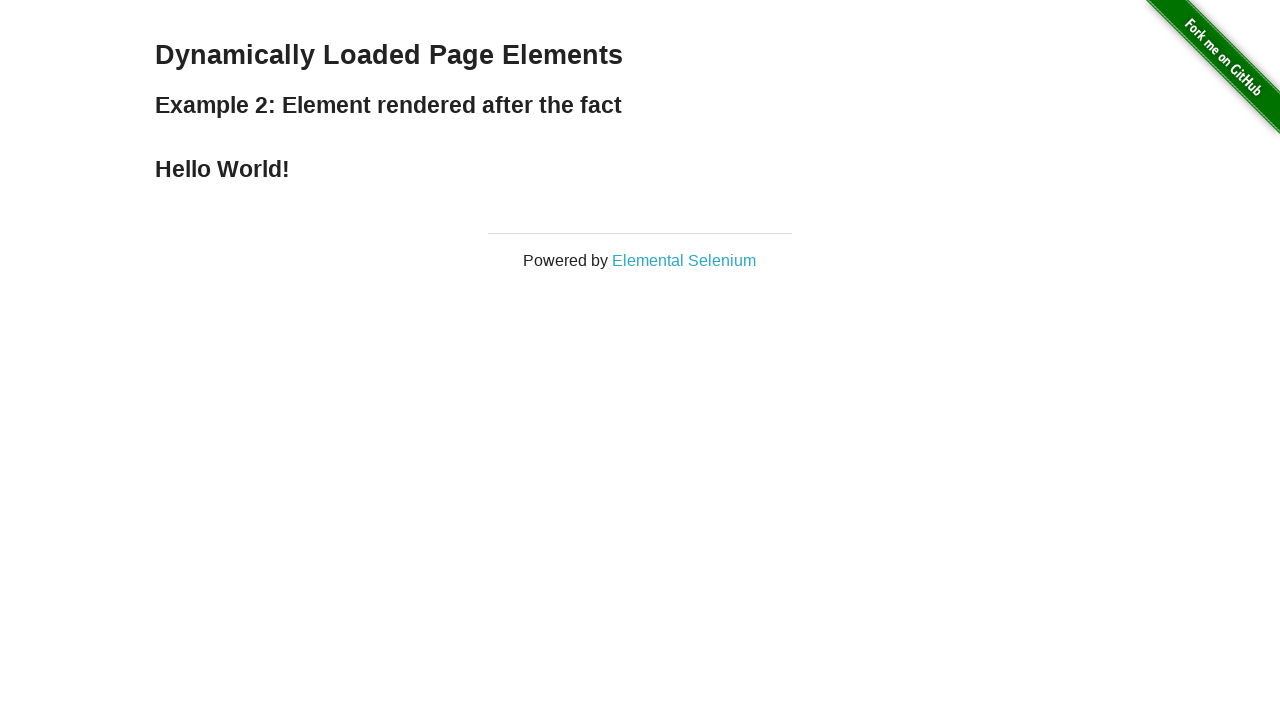

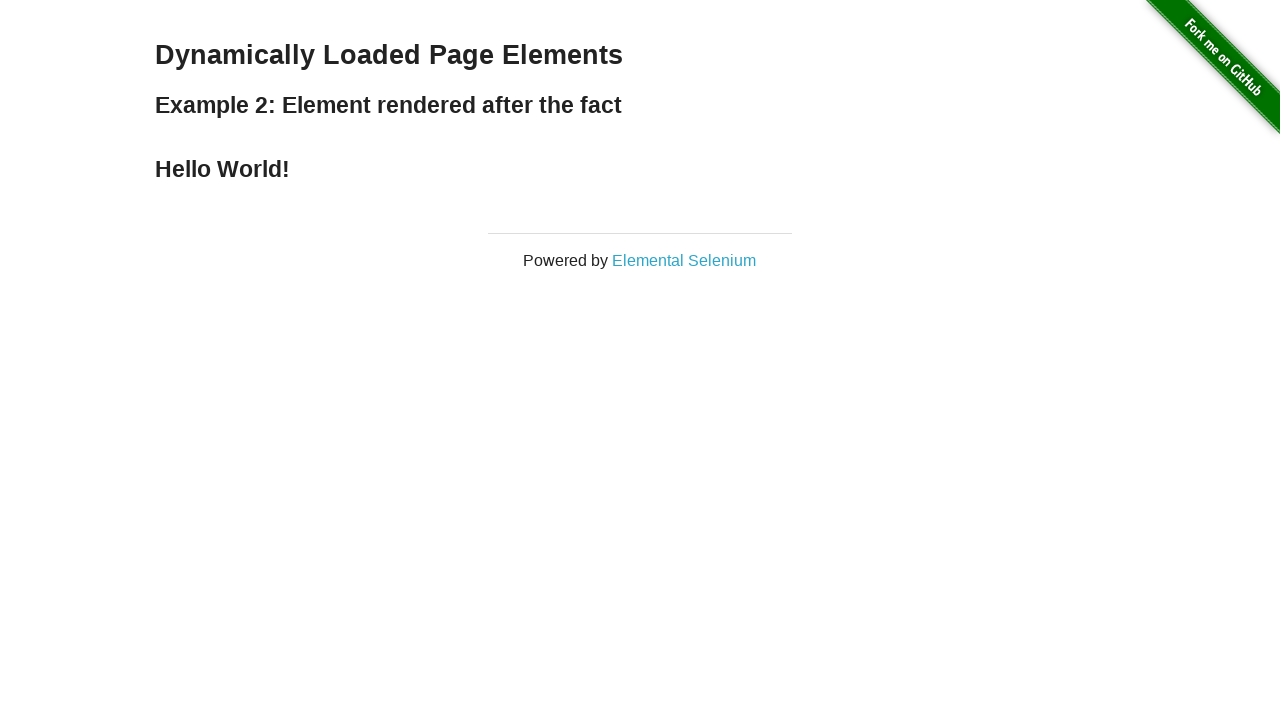